Navigates to anhtester.com homepage and clicks on the "Website Testing" section link

Starting URL: https://anhtester.com

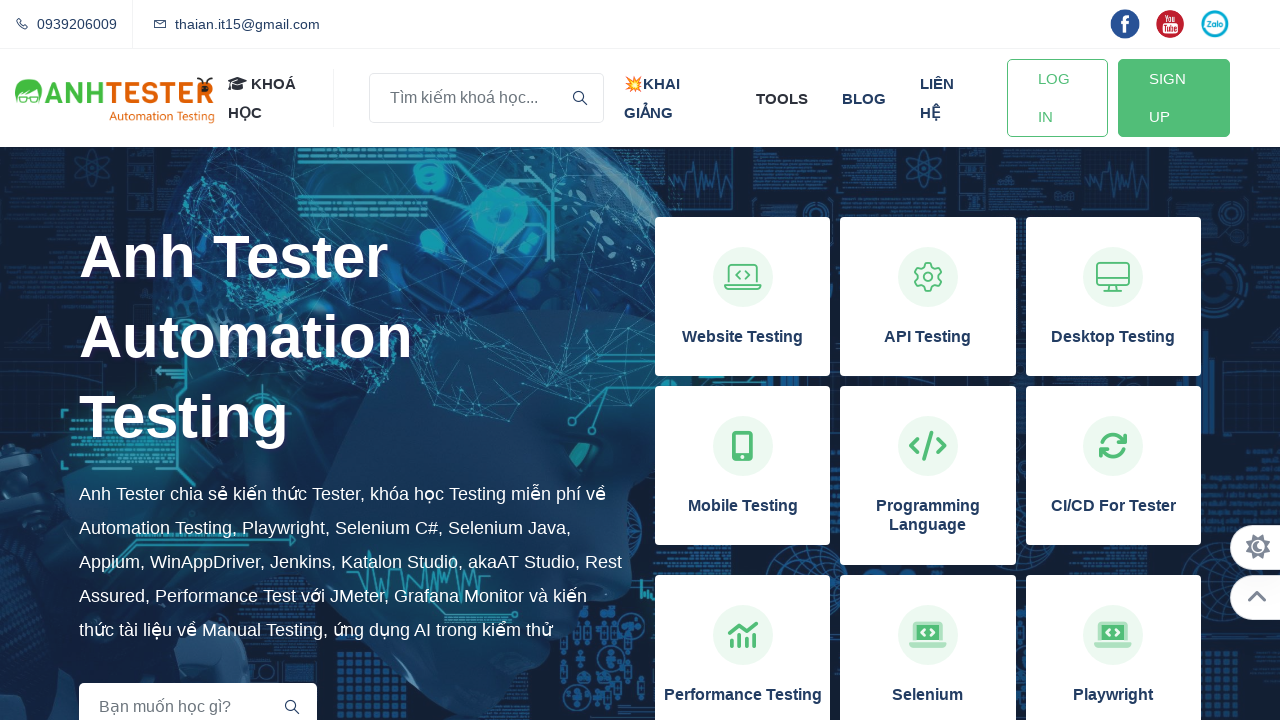

Waited for anhtester.com homepage to load (networkidle)
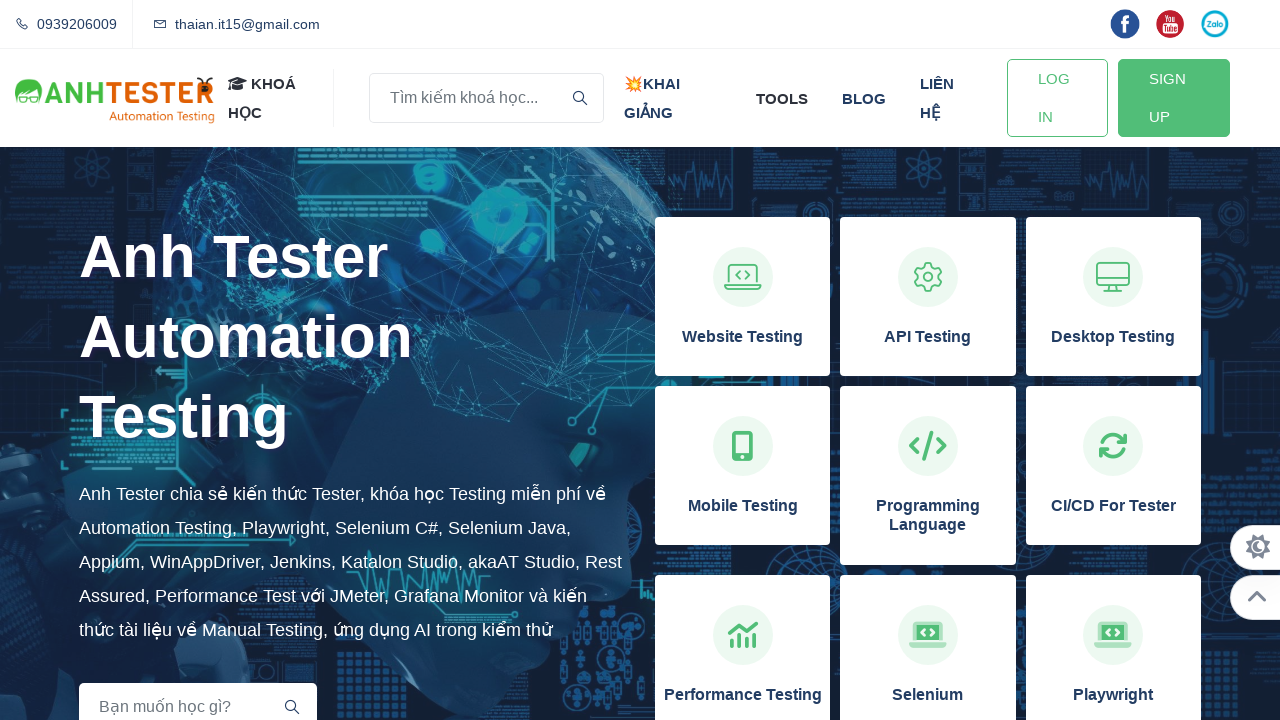

Clicked on 'Website Testing' section link at (743, 337) on xpath=//h3[normalize-space()='Website Testing']
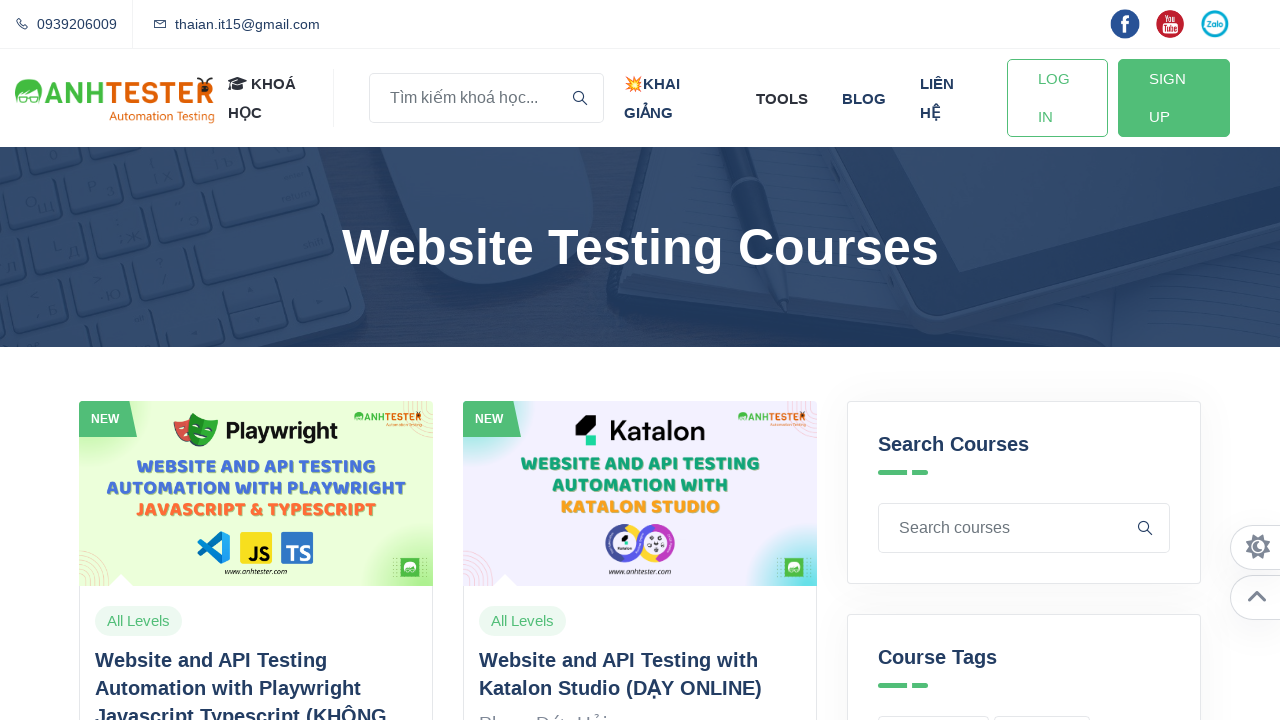

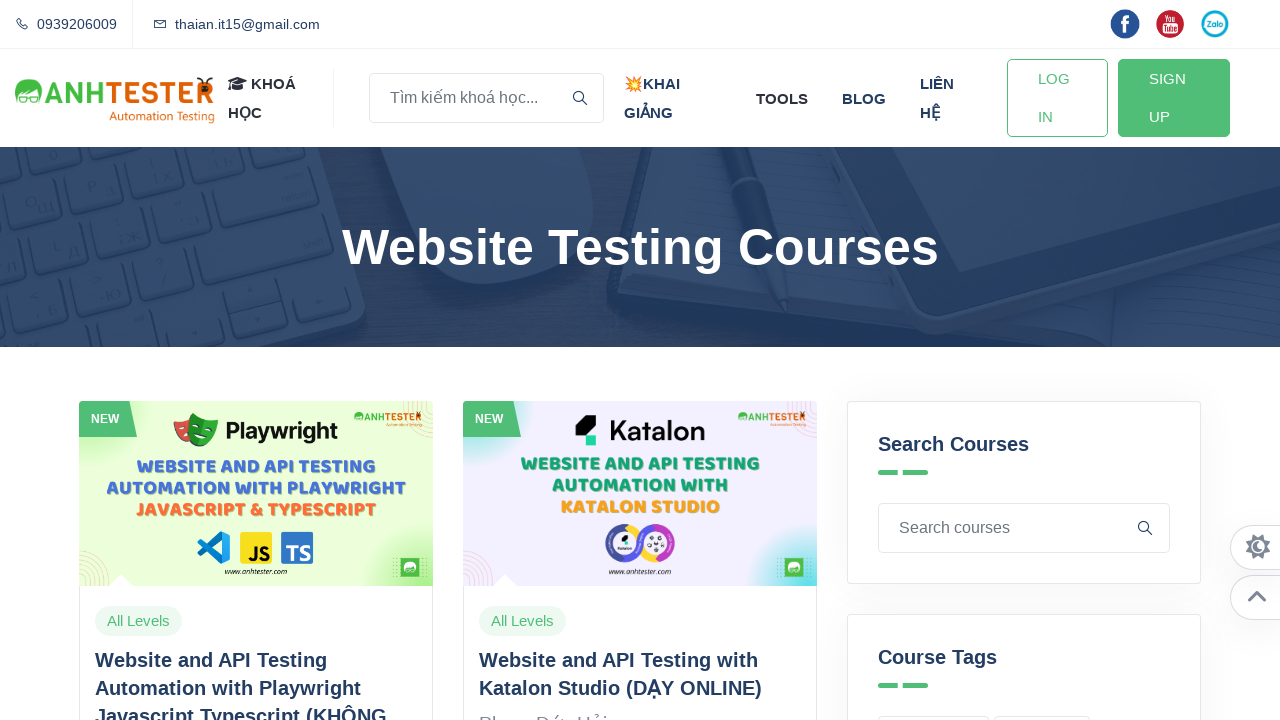